Tests checkbox toggle functionality by clicking checkboxes and verifying their states

Starting URL: https://axafrance.github.io/webengine-dotnet/demo/Test.html

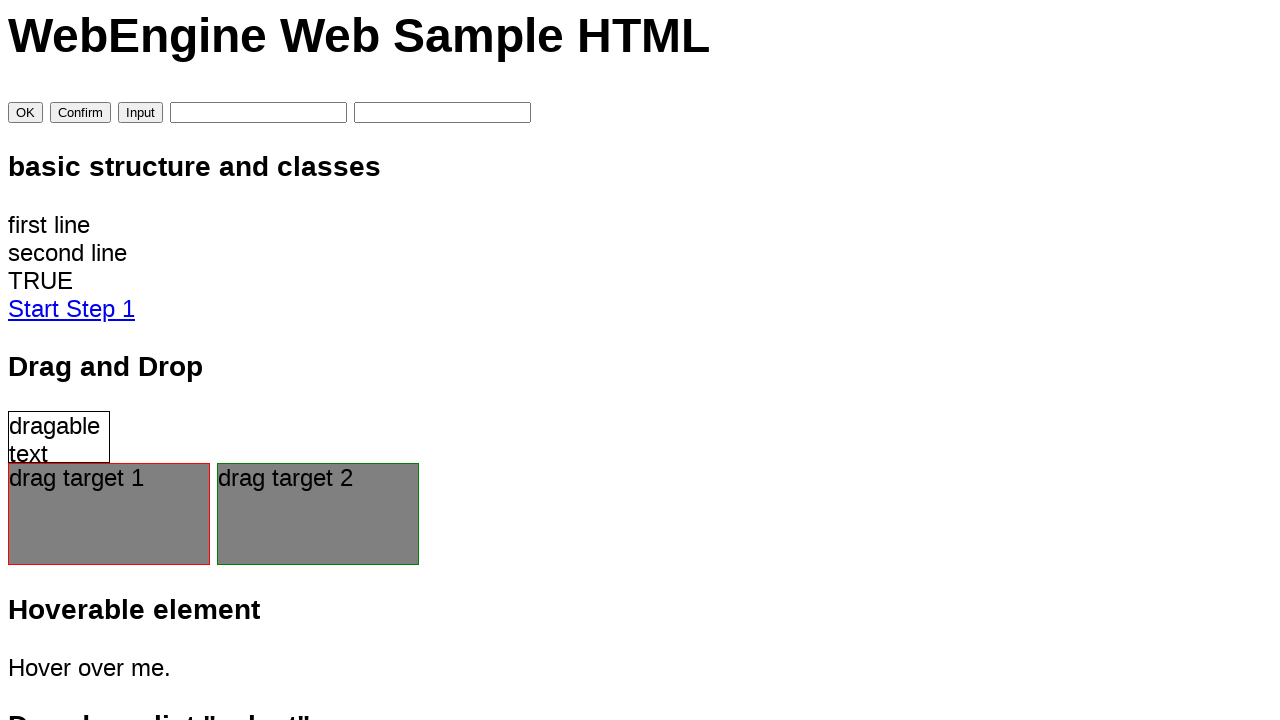

Verified scales checkbox is initially checked
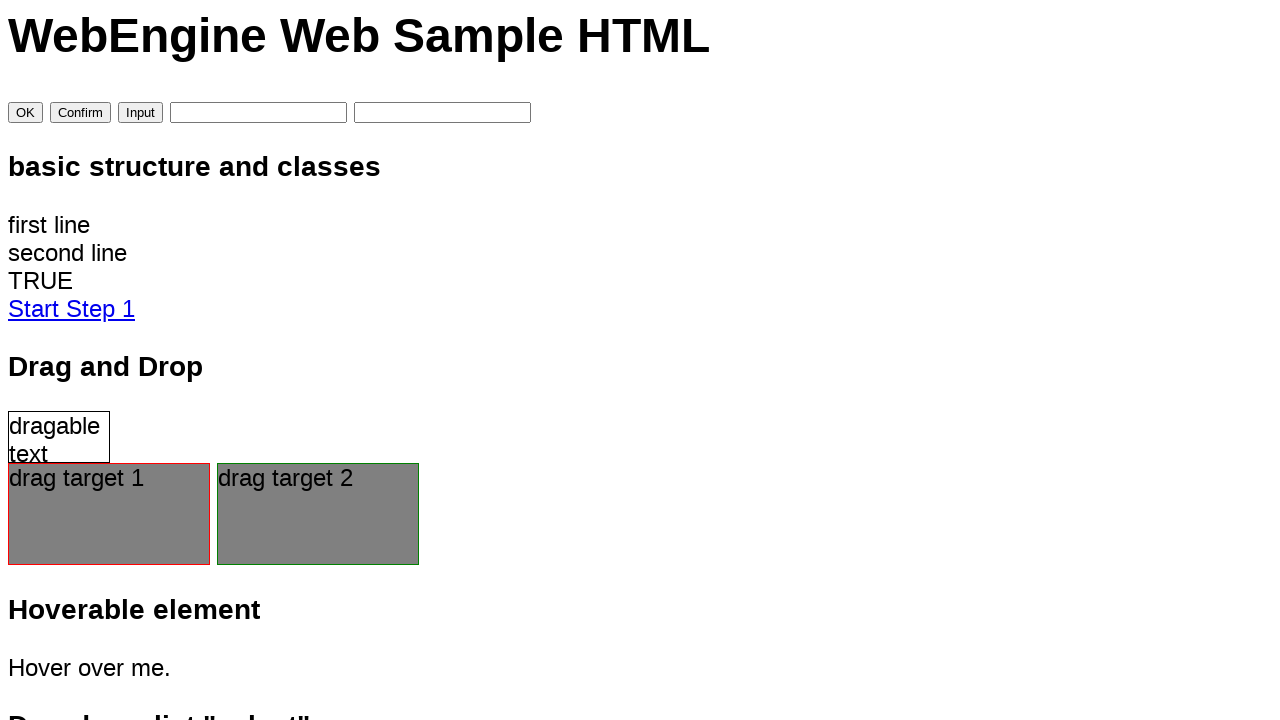

Verified horns checkbox is initially unchecked
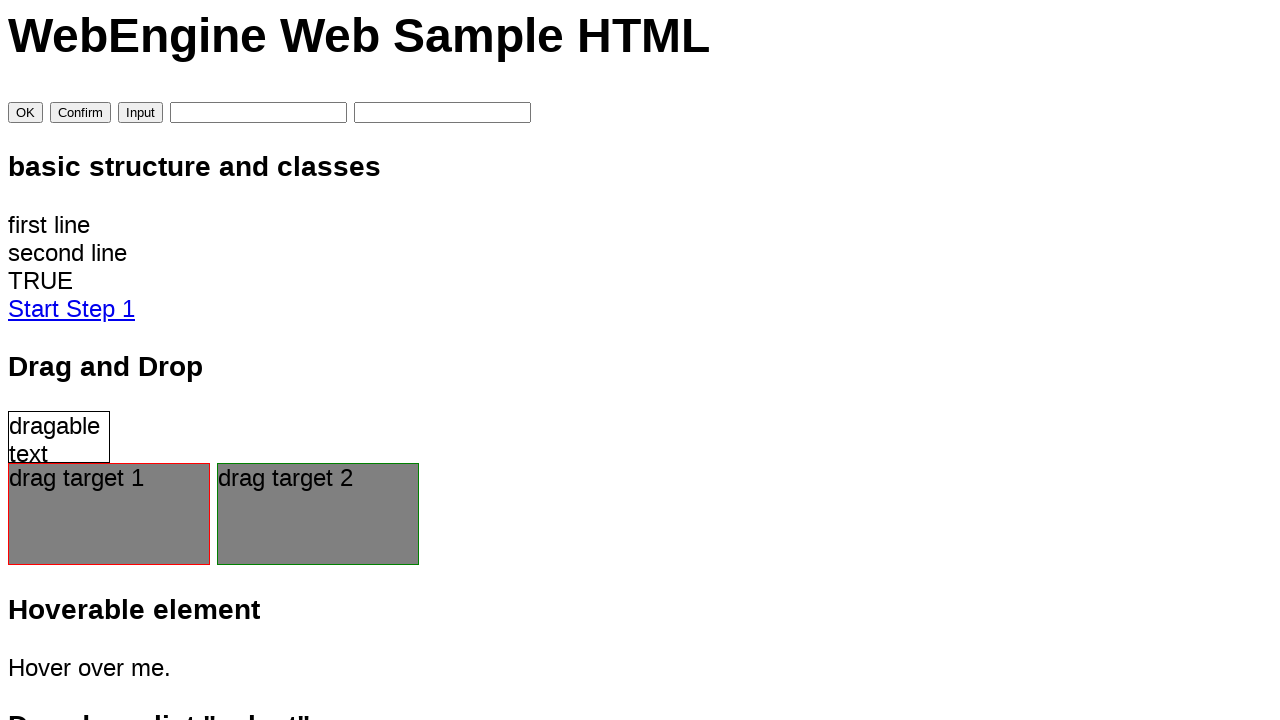

Clicked horns checkbox to check it at (40, 360) on input[name='horns']
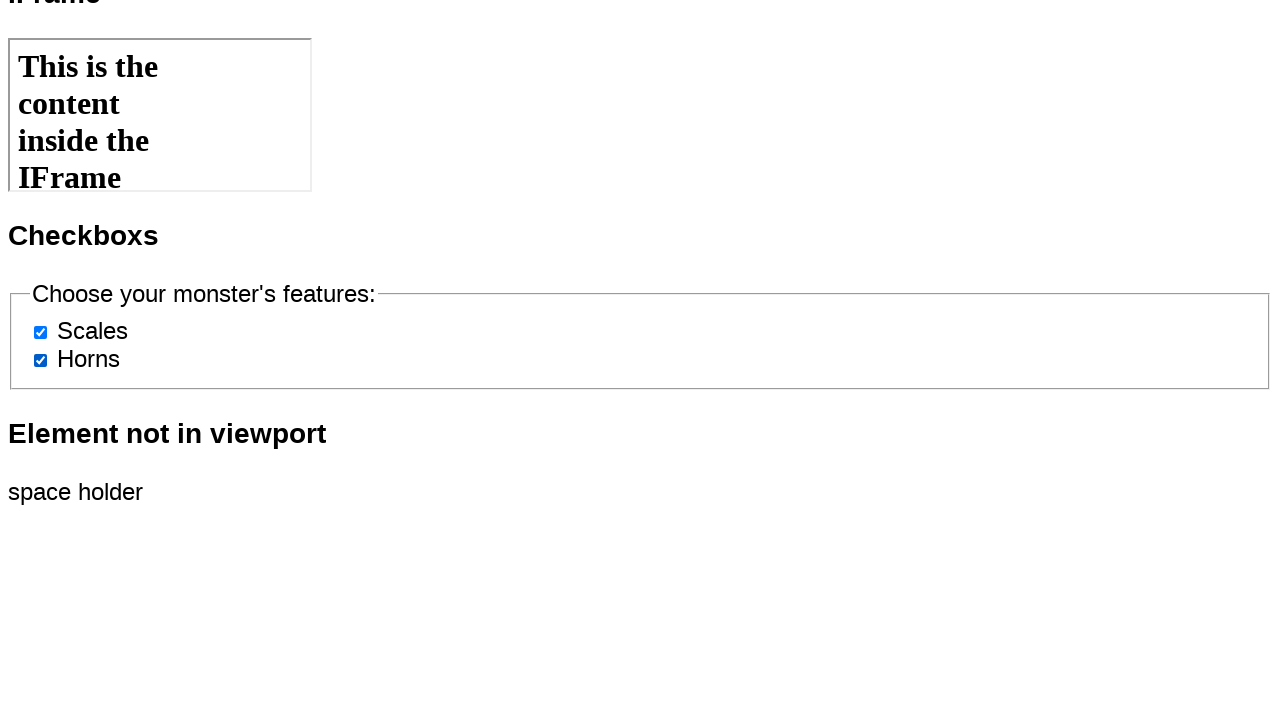

Verified horns checkbox is now checked
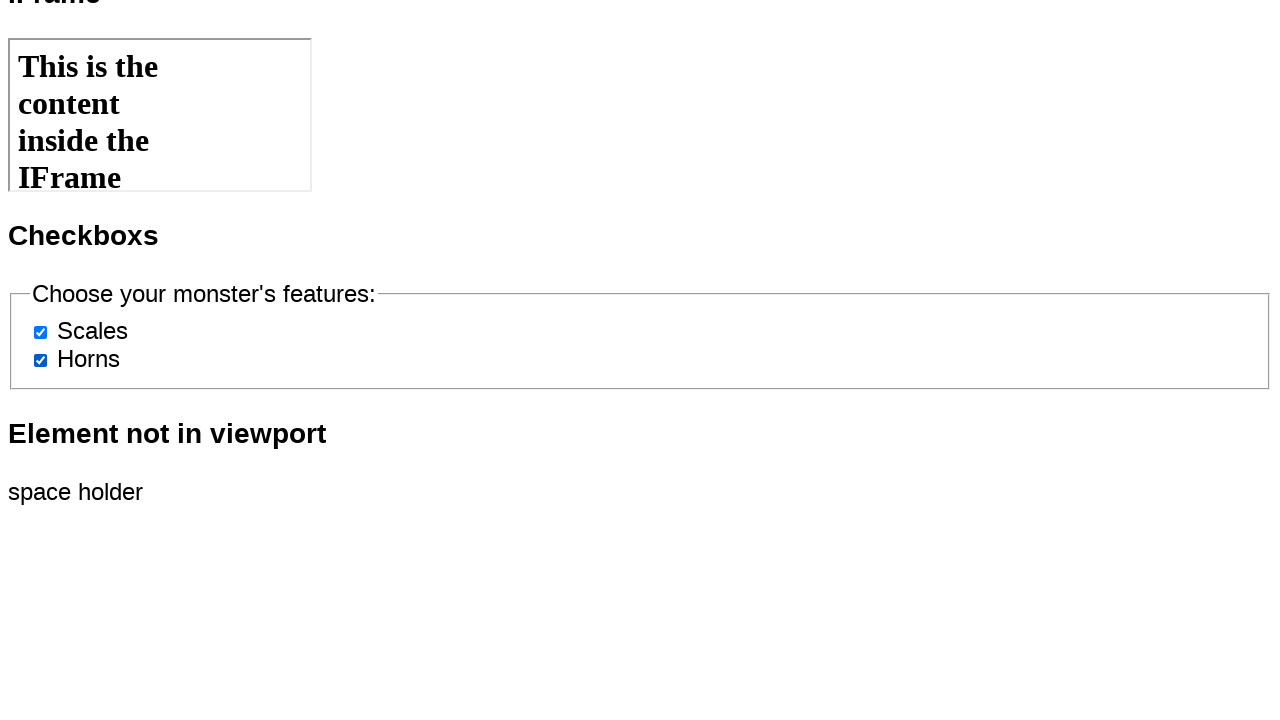

Clicked scales checkbox to uncheck it at (40, 332) on #scales
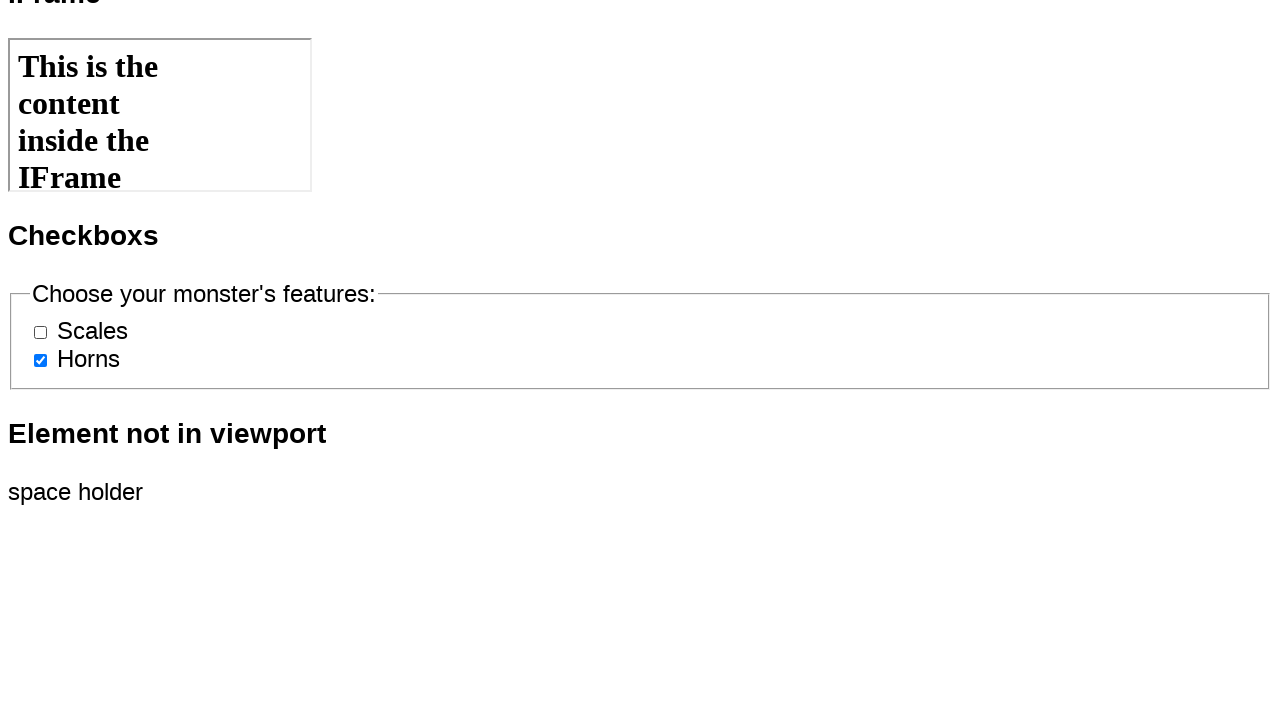

Verified scales checkbox is now unchecked
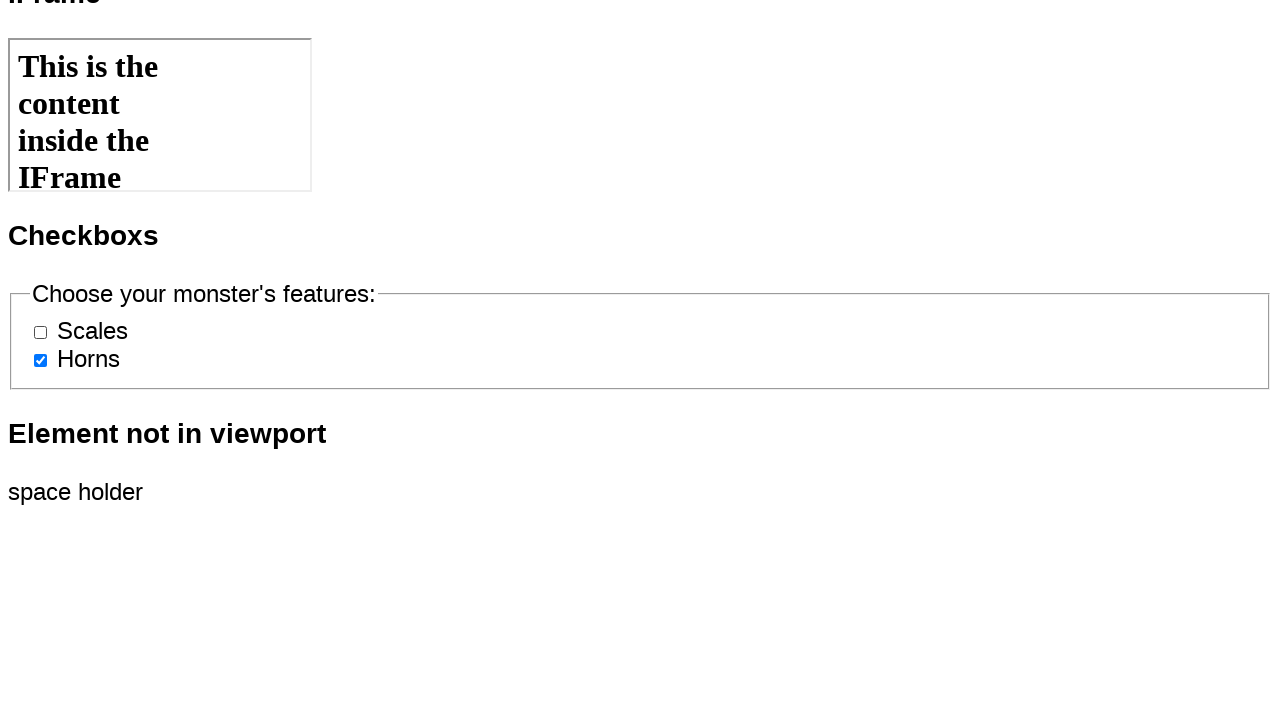

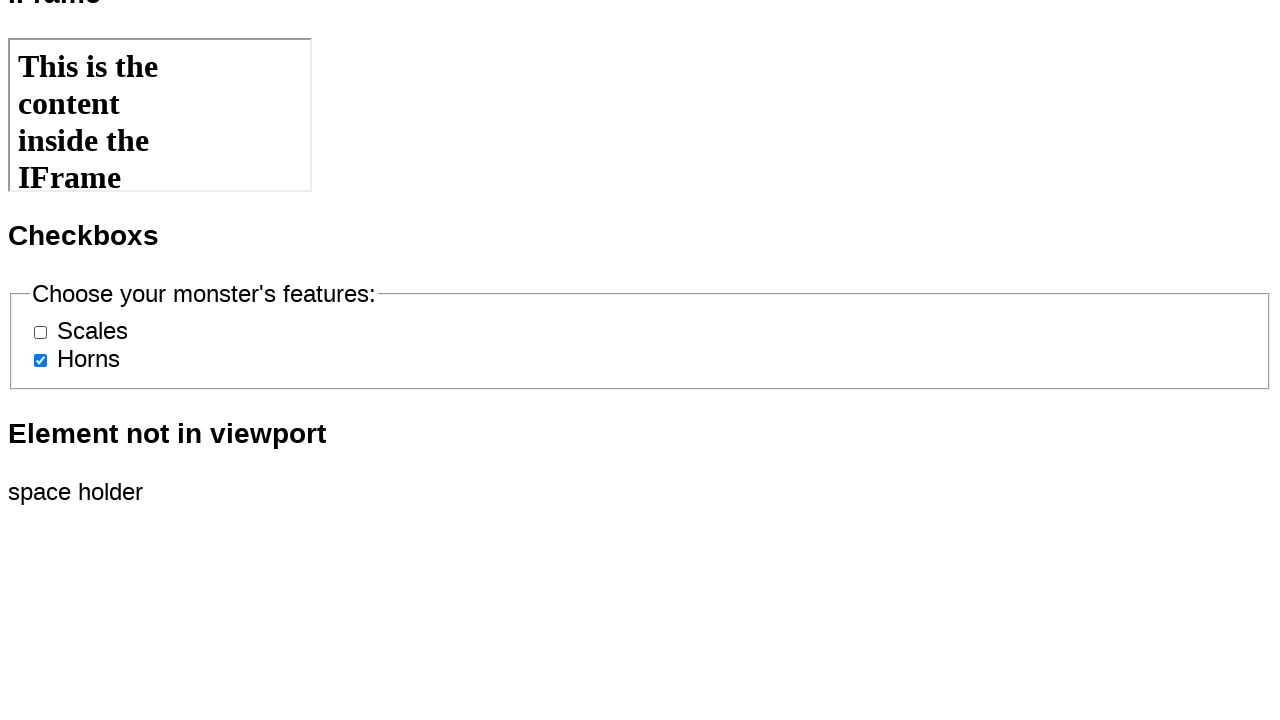